Tests drag and drop functionality on the jQuery UI demo page by switching to an iframe and dragging an element to a drop target

Starting URL: https://jqueryui.com/droppable/

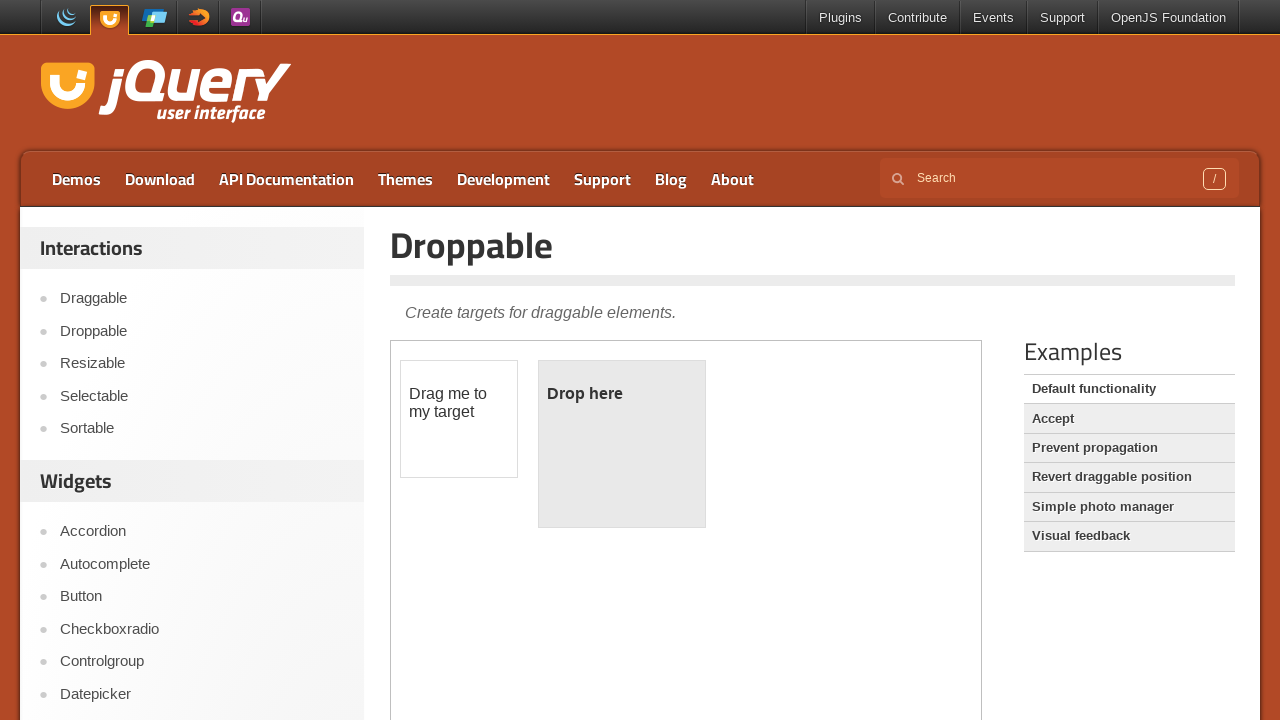

Navigated to jQuery UI droppable demo page
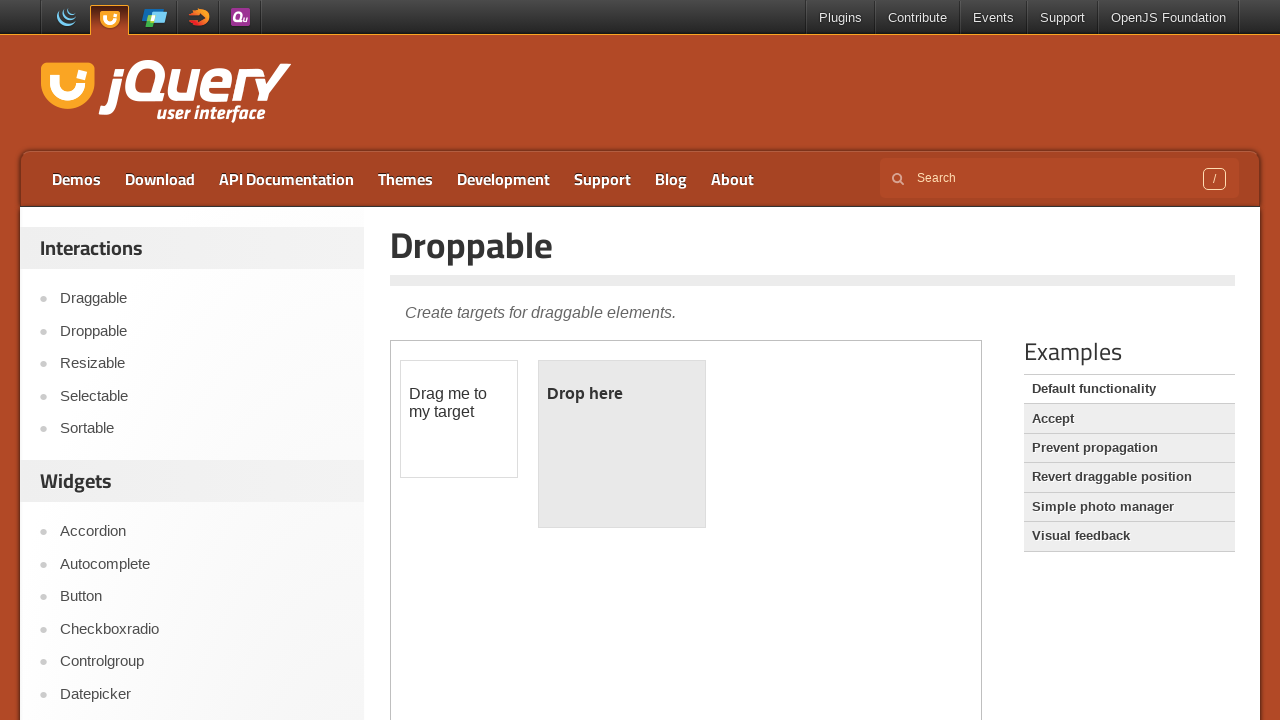

Located the demo iframe
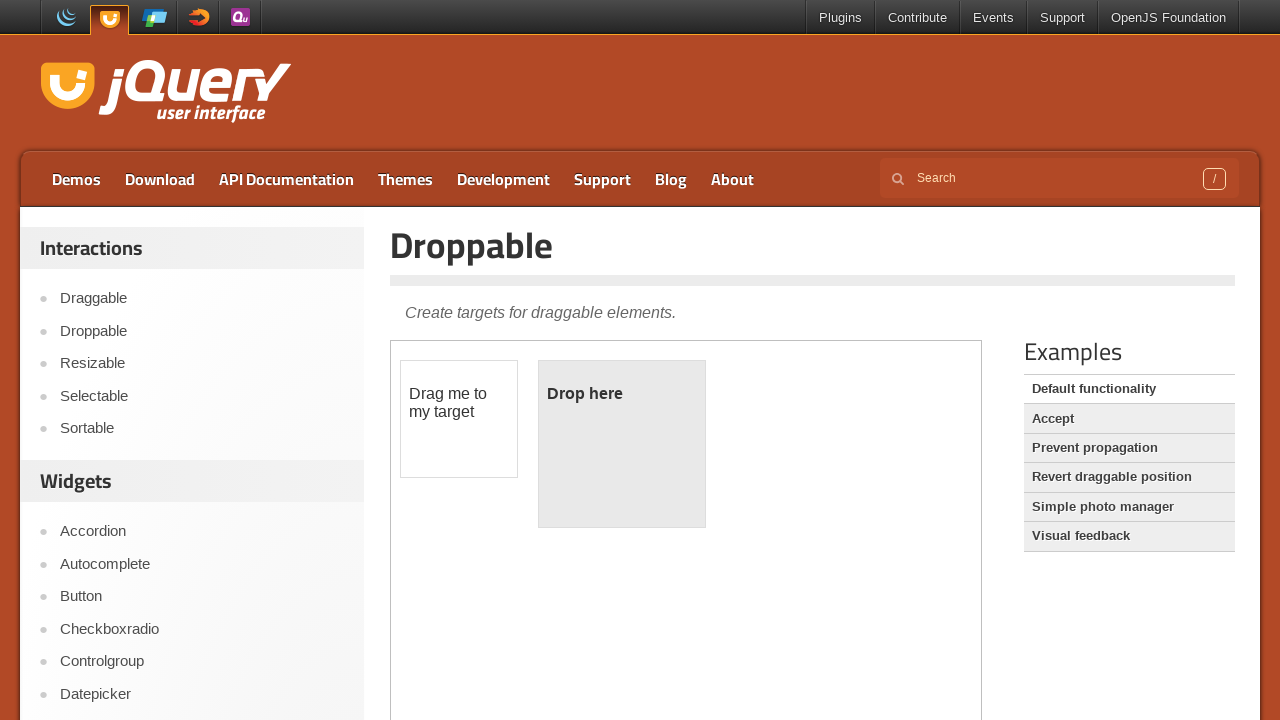

Located the draggable element
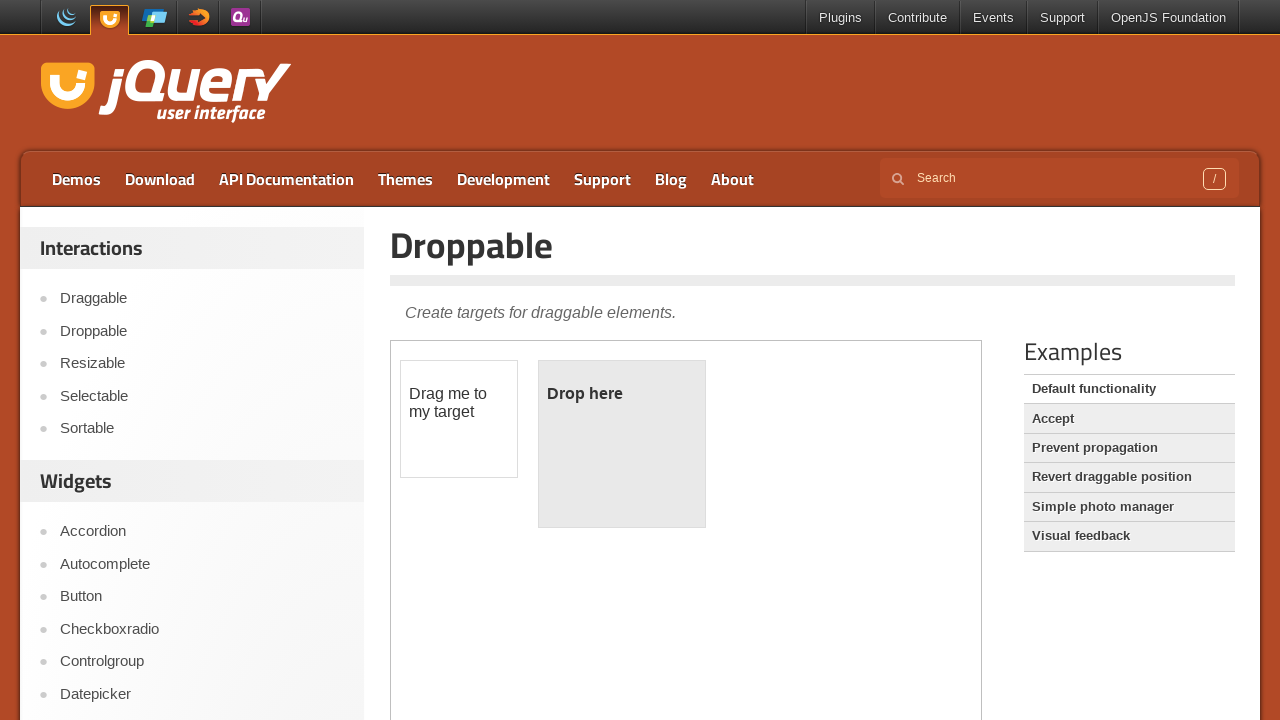

Located the droppable target element
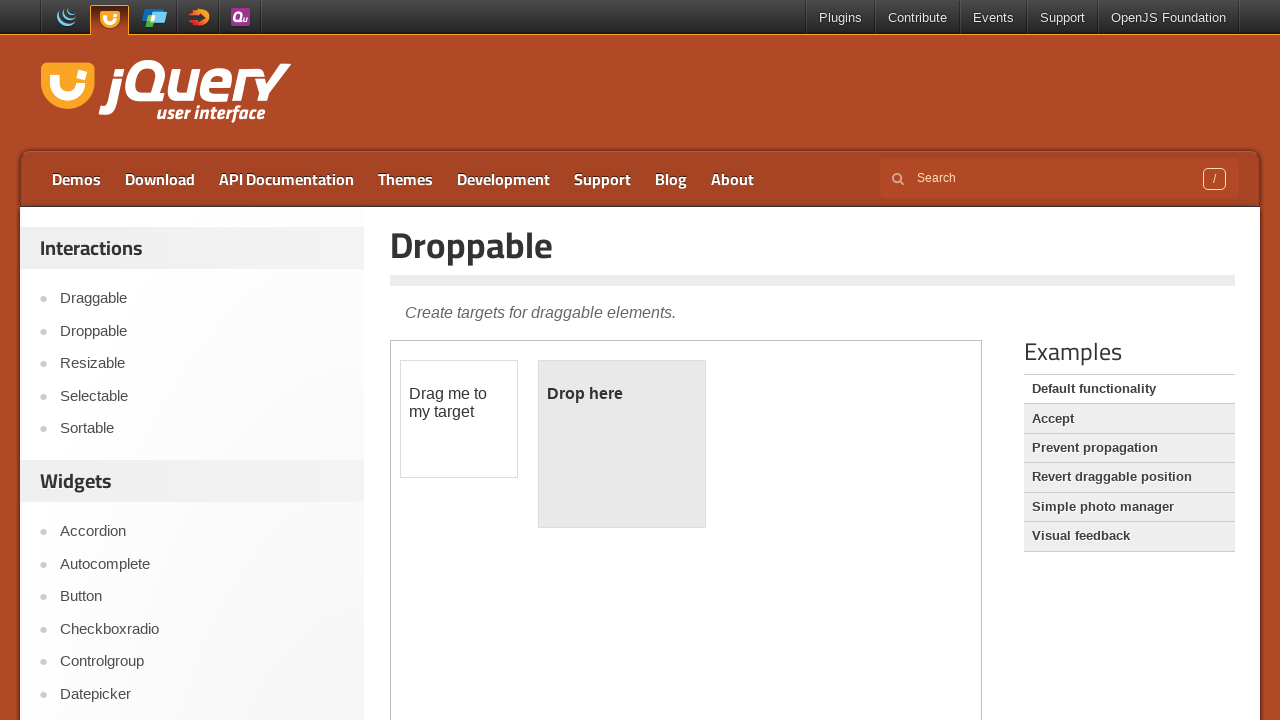

Dragged the draggable element to the droppable target at (622, 444)
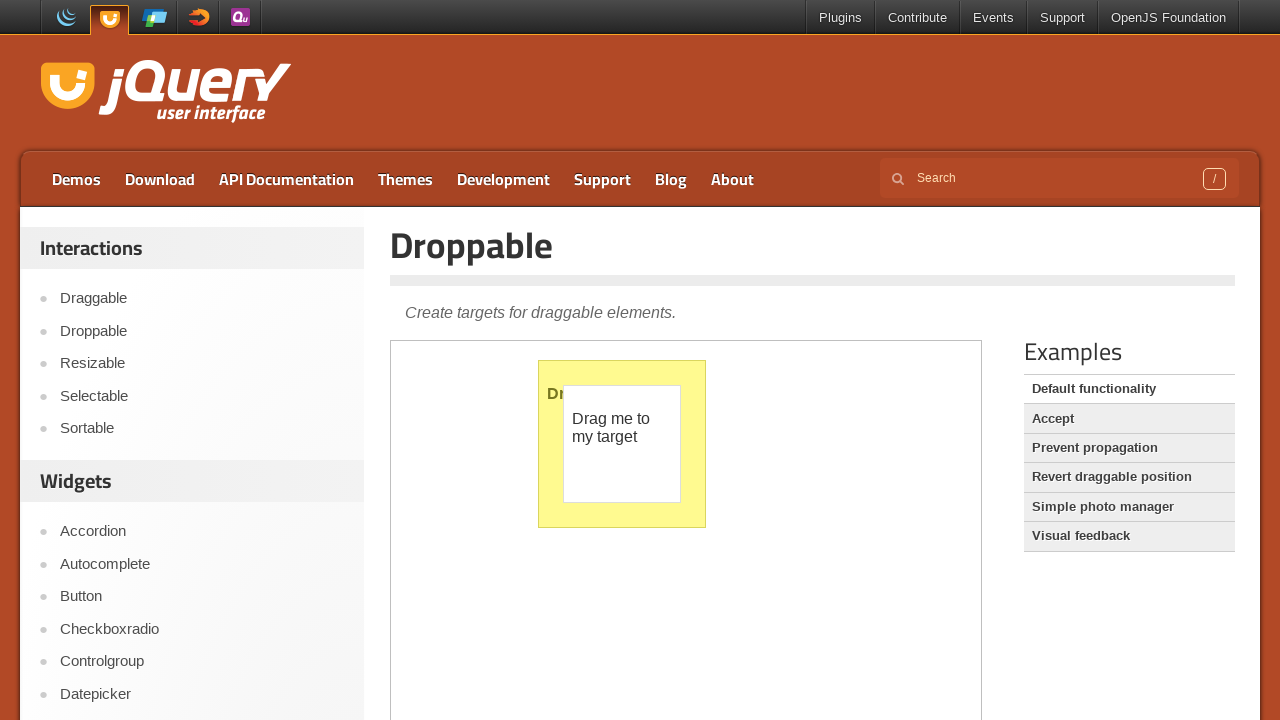

Waited for drop animation to complete
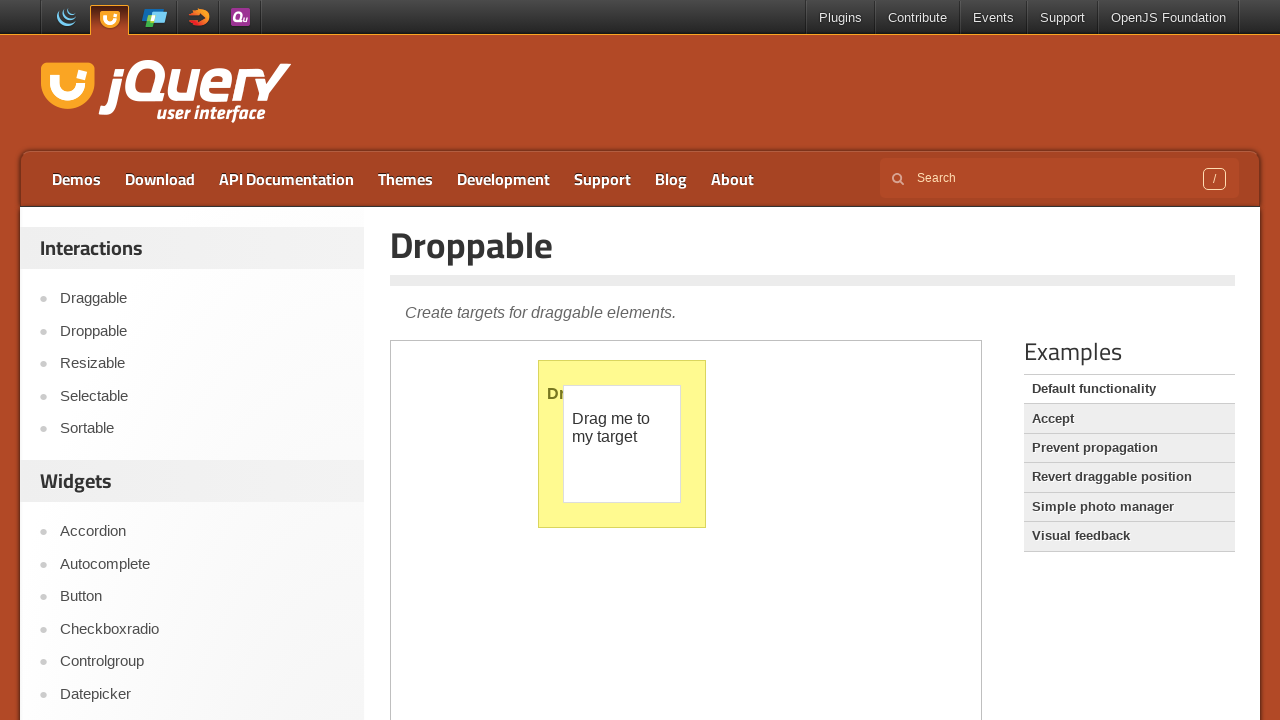

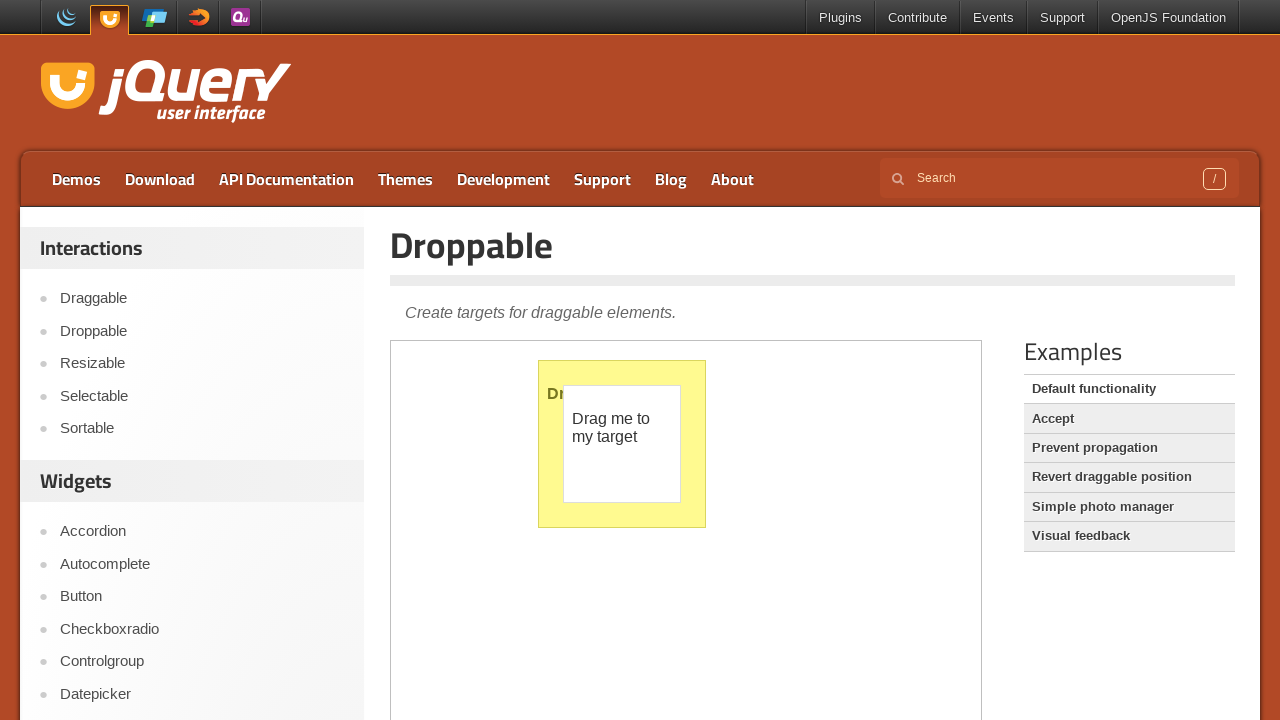